Tests form filling on demoqa.com text-box page by entering user details (name, email, addresses), scrolling to elements, submitting the form, then navigating to another URL and triggering an alert.

Starting URL: https://demoqa.com/text-box

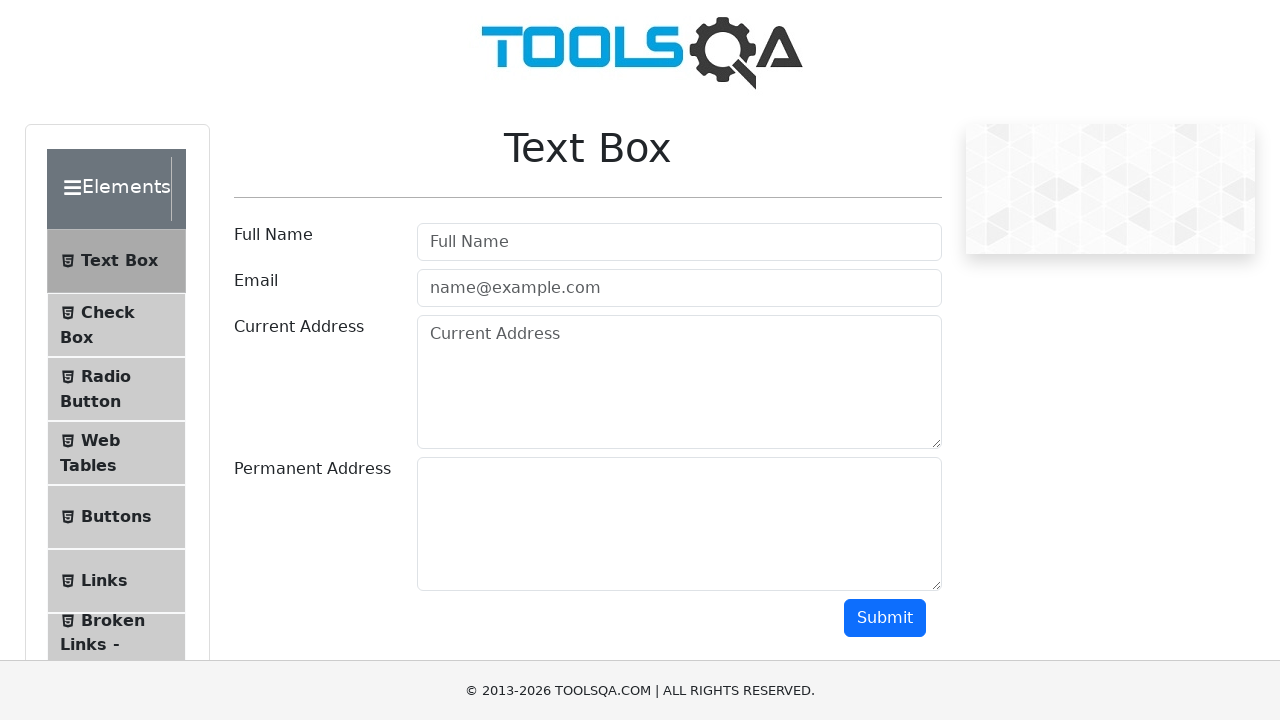

Filled full name field with 'TestUser' using JavaScript evaluation
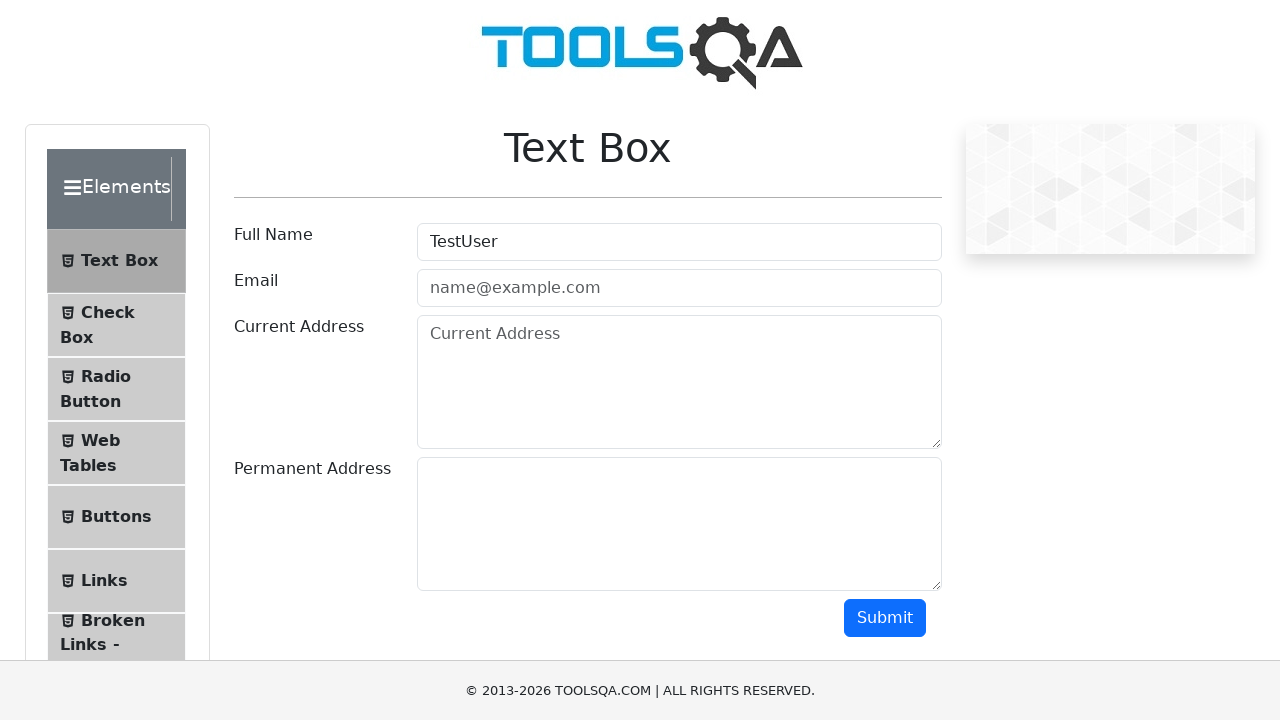

Filled email field with 'test@yopmail.com' using JavaScript evaluation
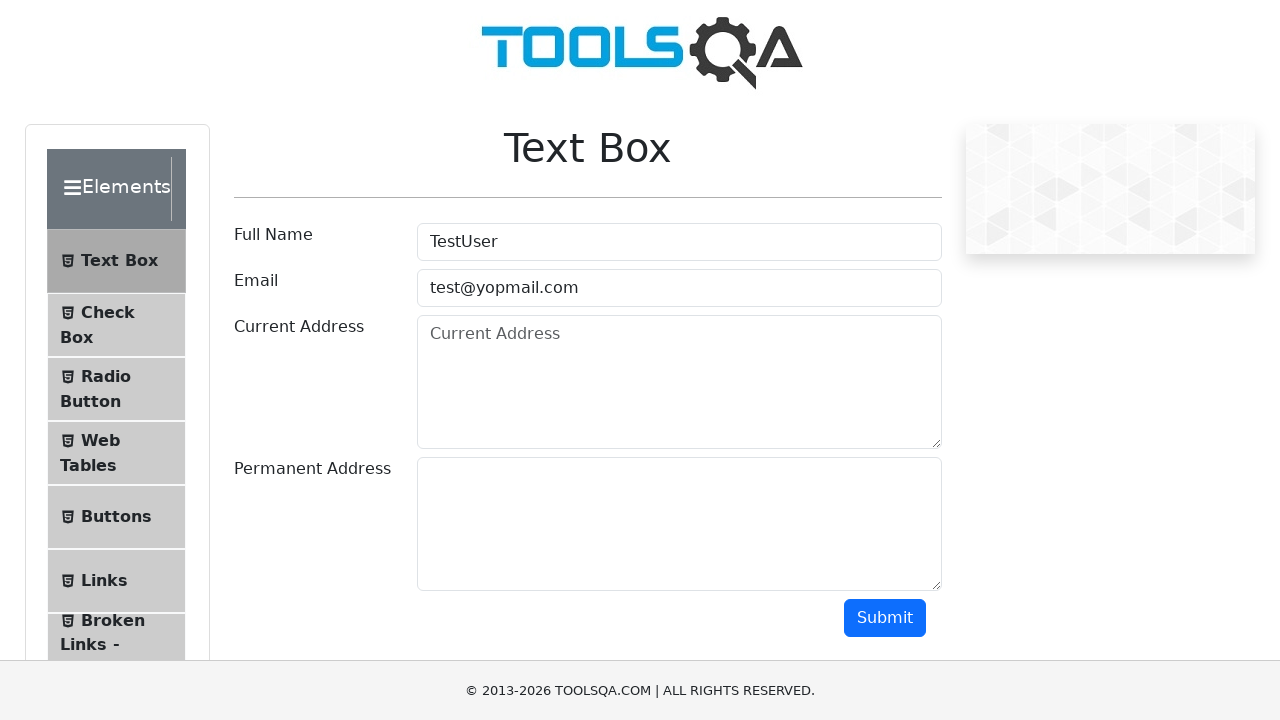

Scrolled current address field into view
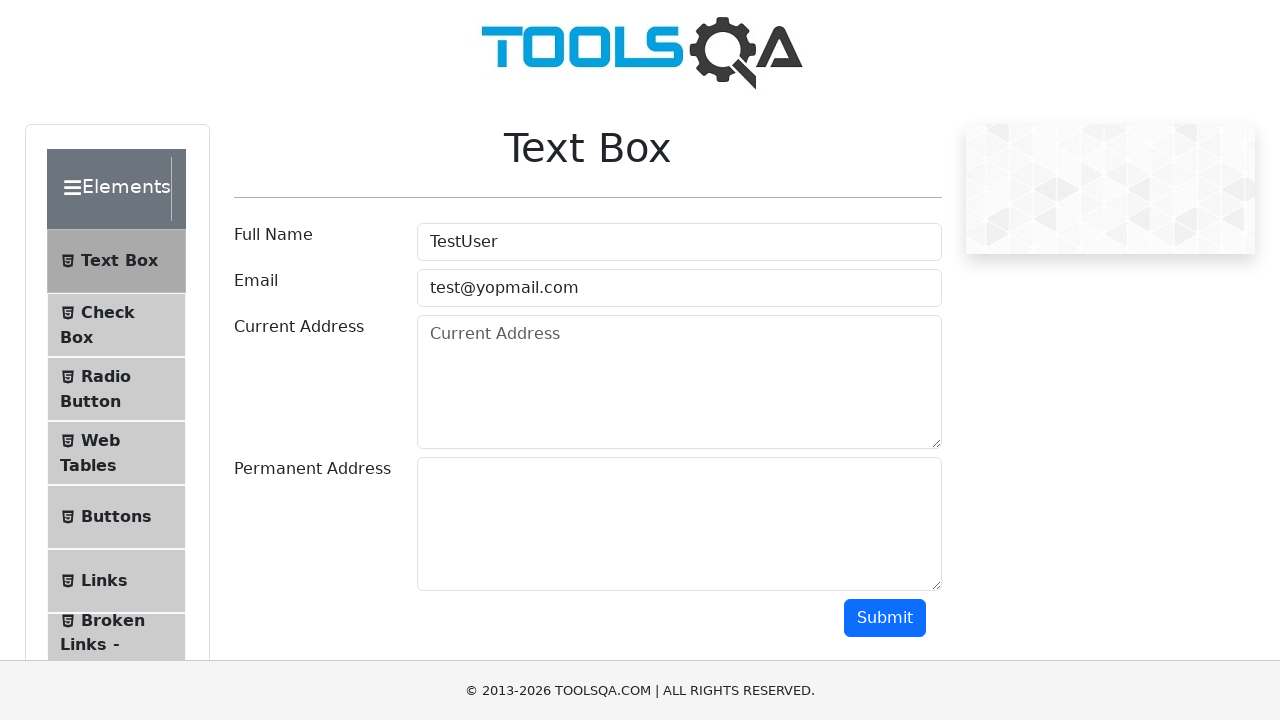

Filled current address field with 'India' using JavaScript evaluation
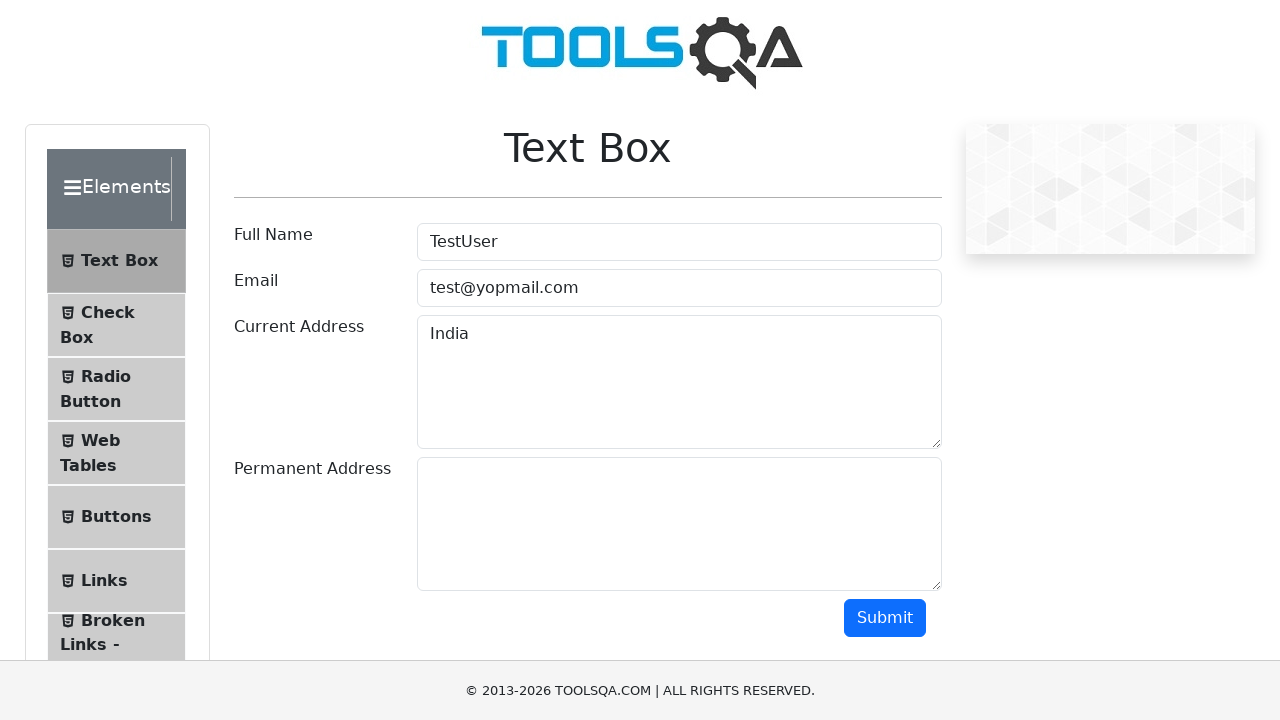

Filled permanent address field with 'India' using JavaScript evaluation
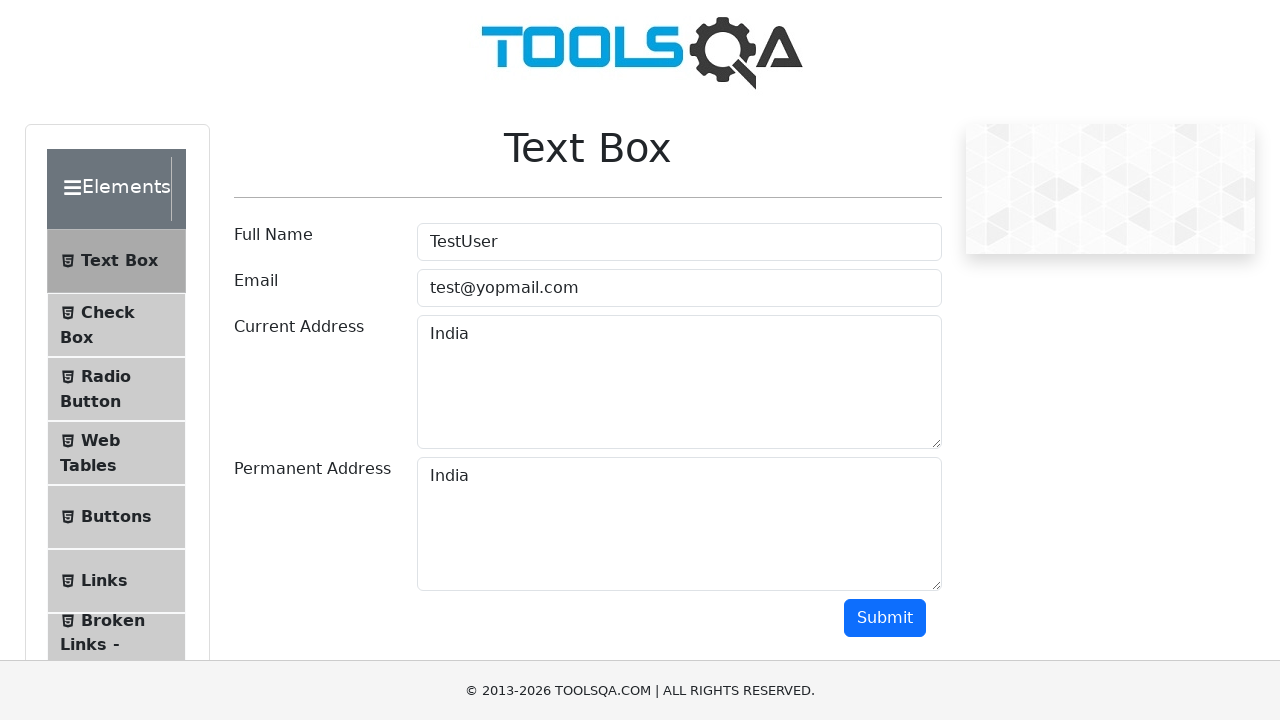

Scrolled page down by 60px horizontally and 150px vertically
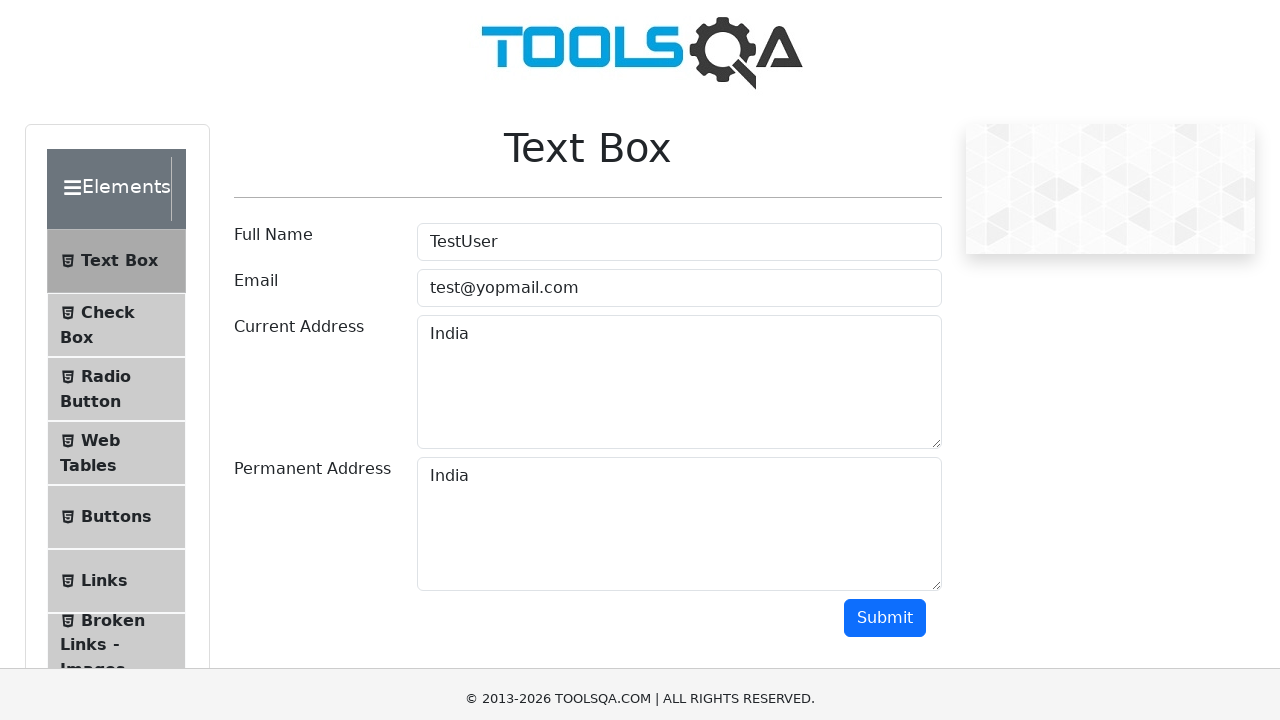

Clicked submit button using JavaScript evaluation
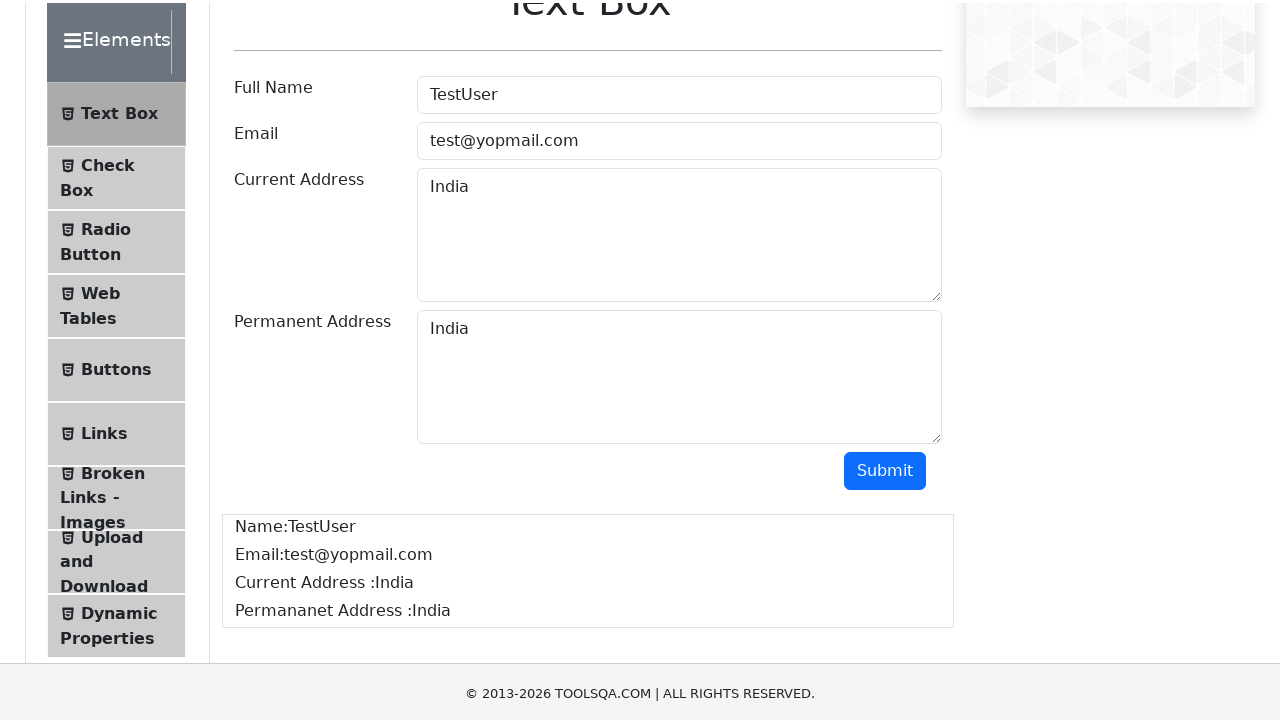

Scrolled to bottom of page
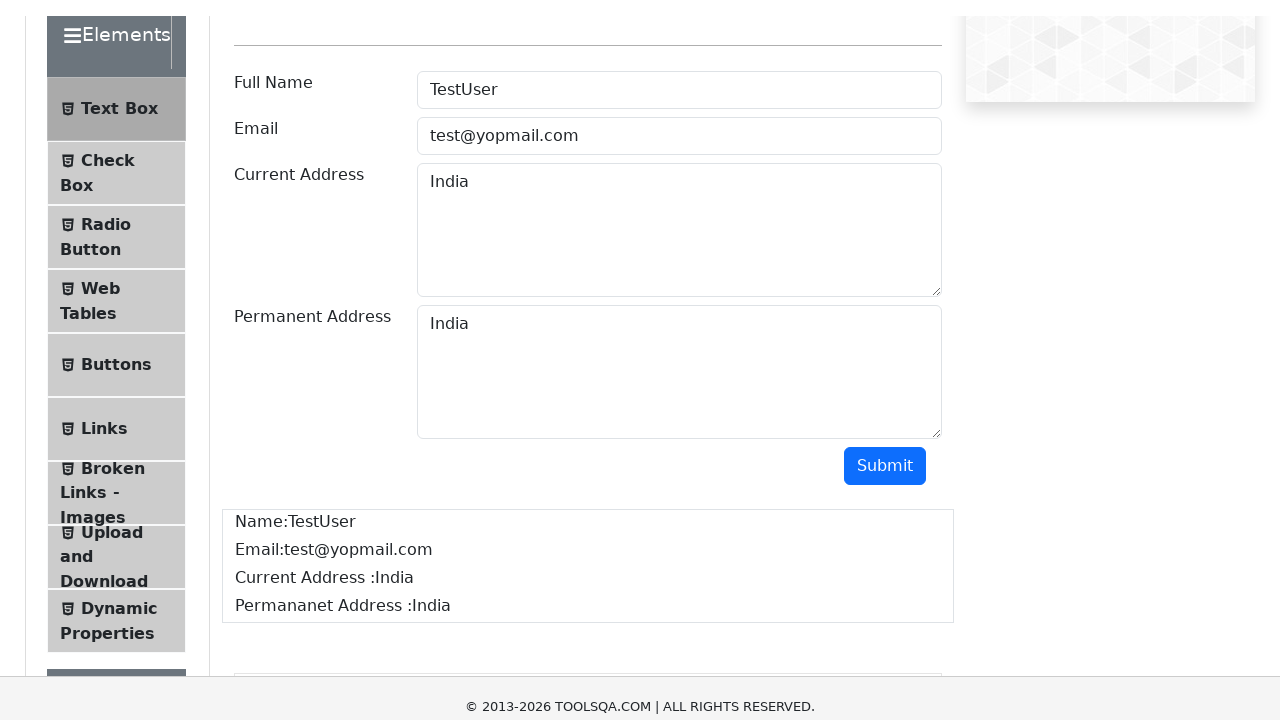

Changed output element border color to red using JavaScript evaluation
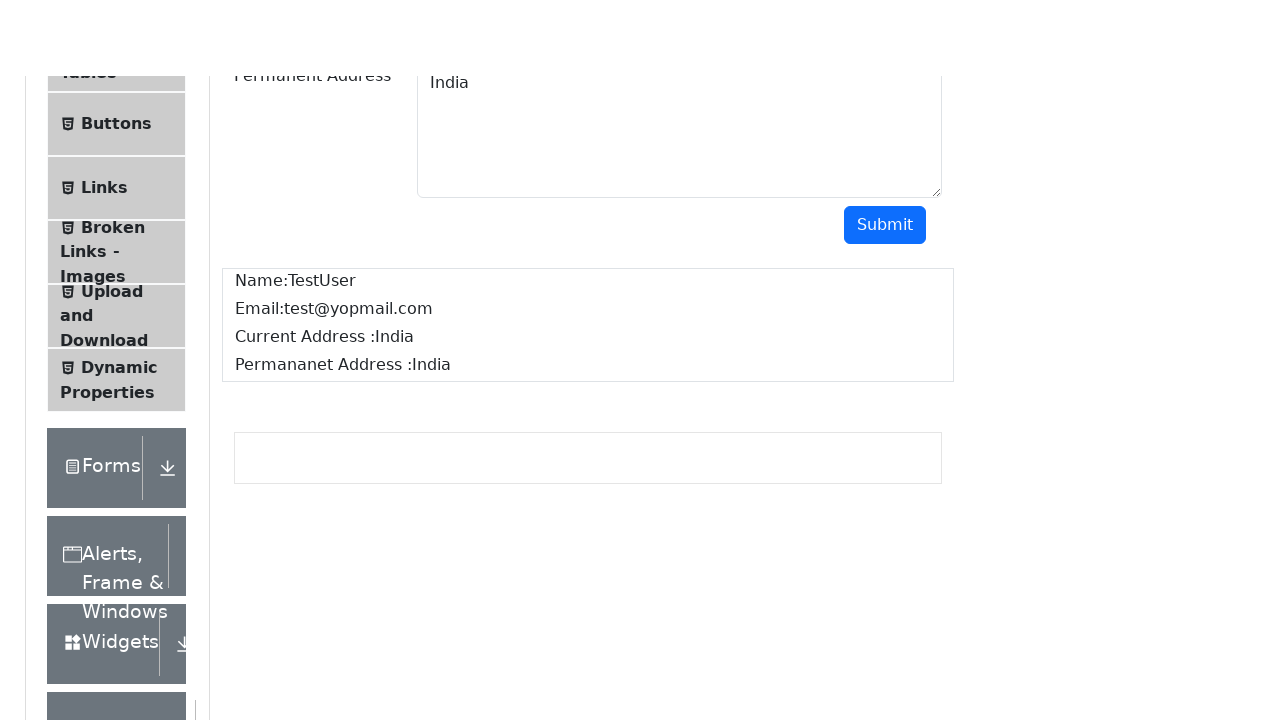

Navigated to https://testgrid.io/
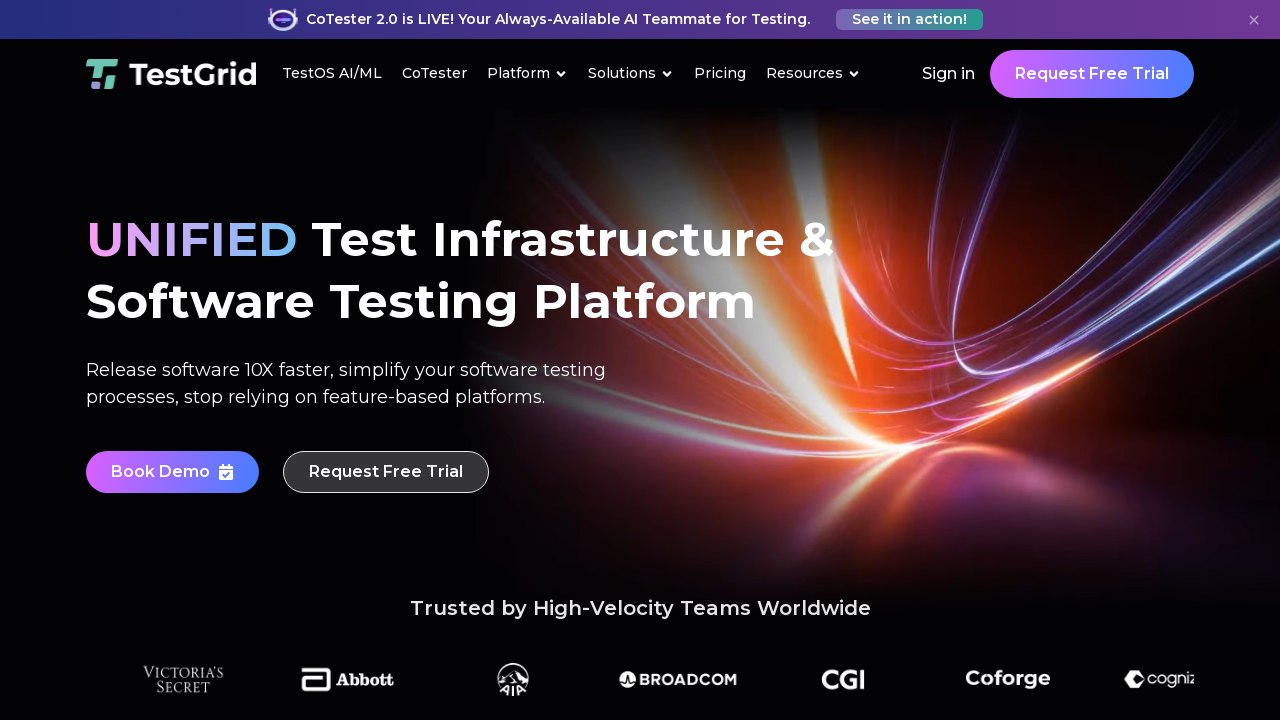

Refreshed the page
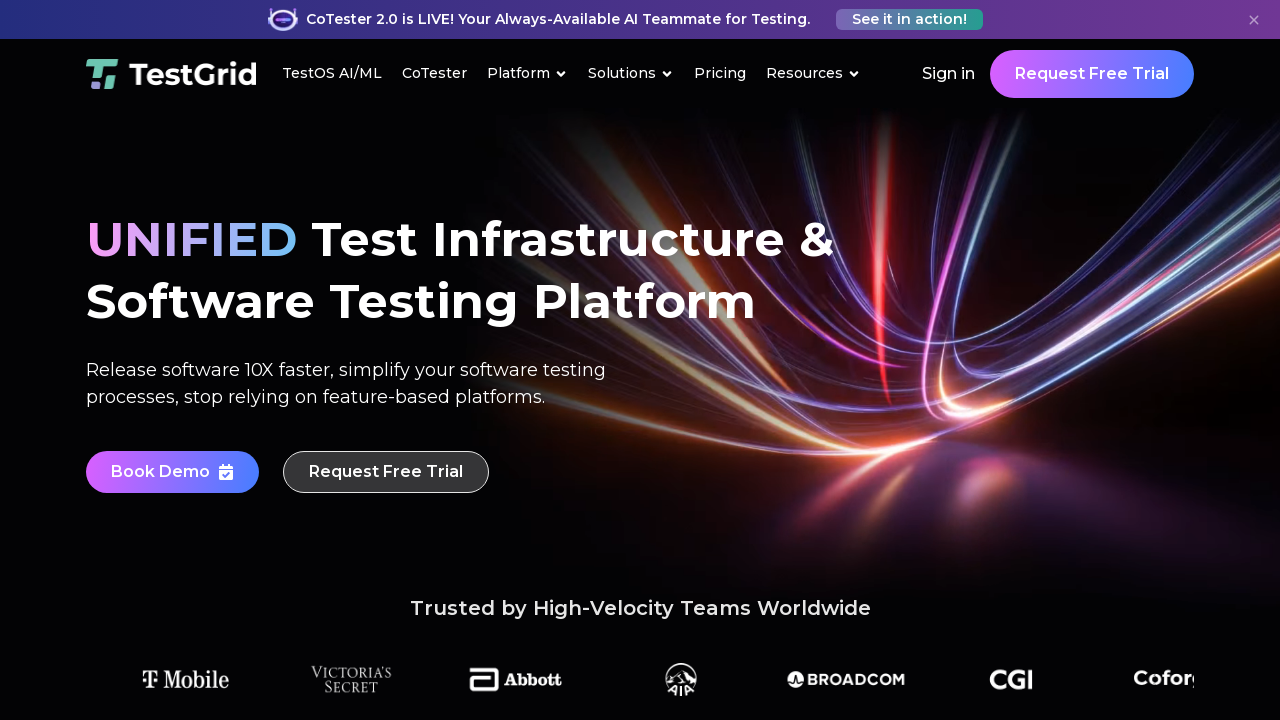

Set up dialog handler to accept alerts
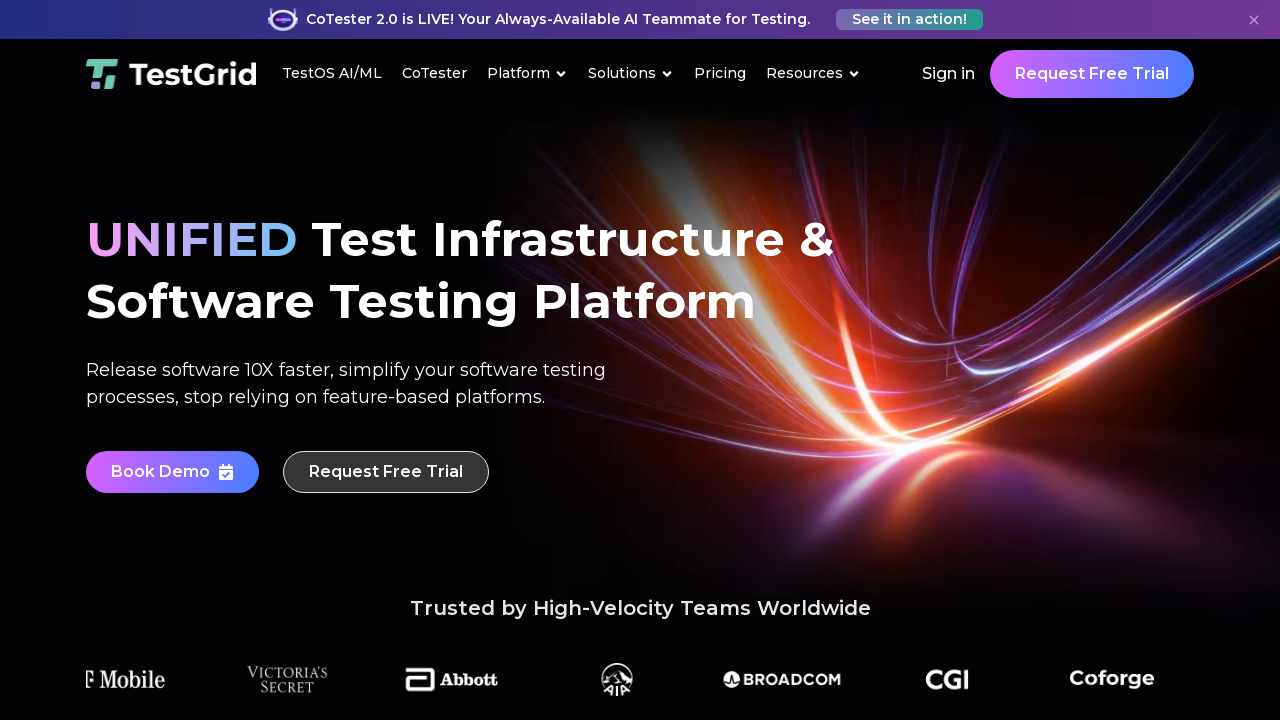

Triggered alert dialog with message 'This is an alert triggered by JSExecutor!' and accepted it
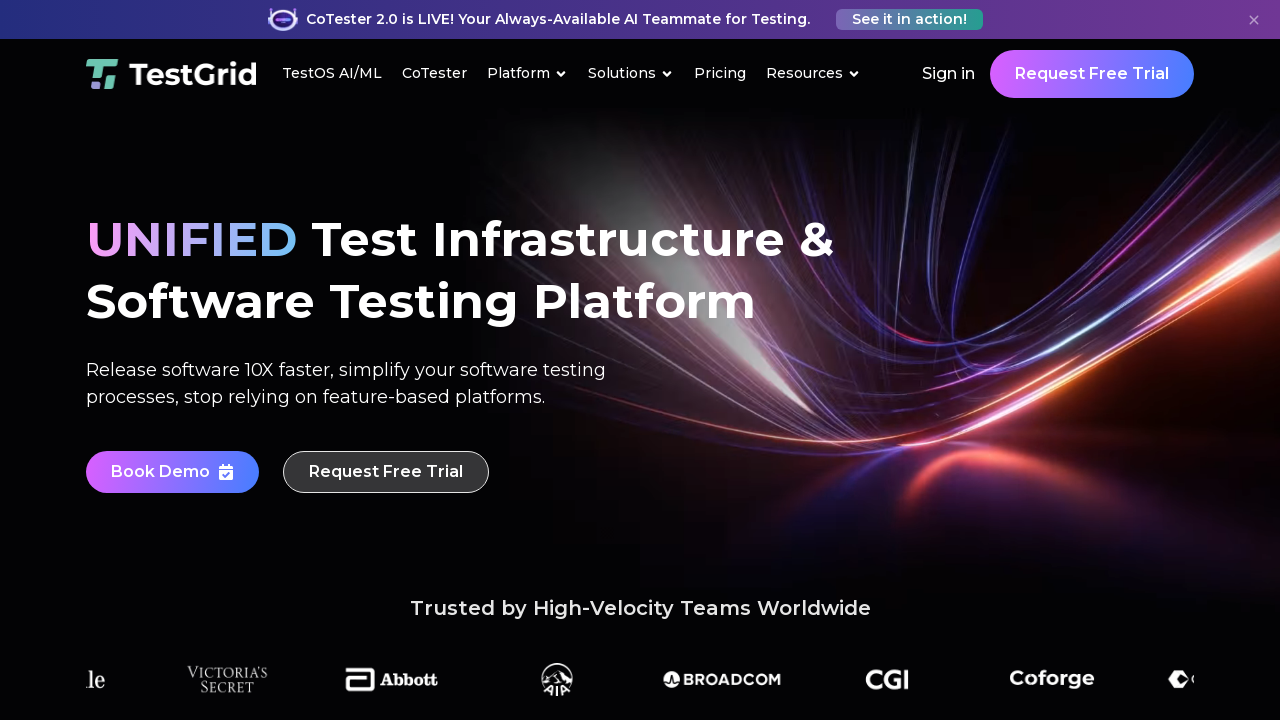

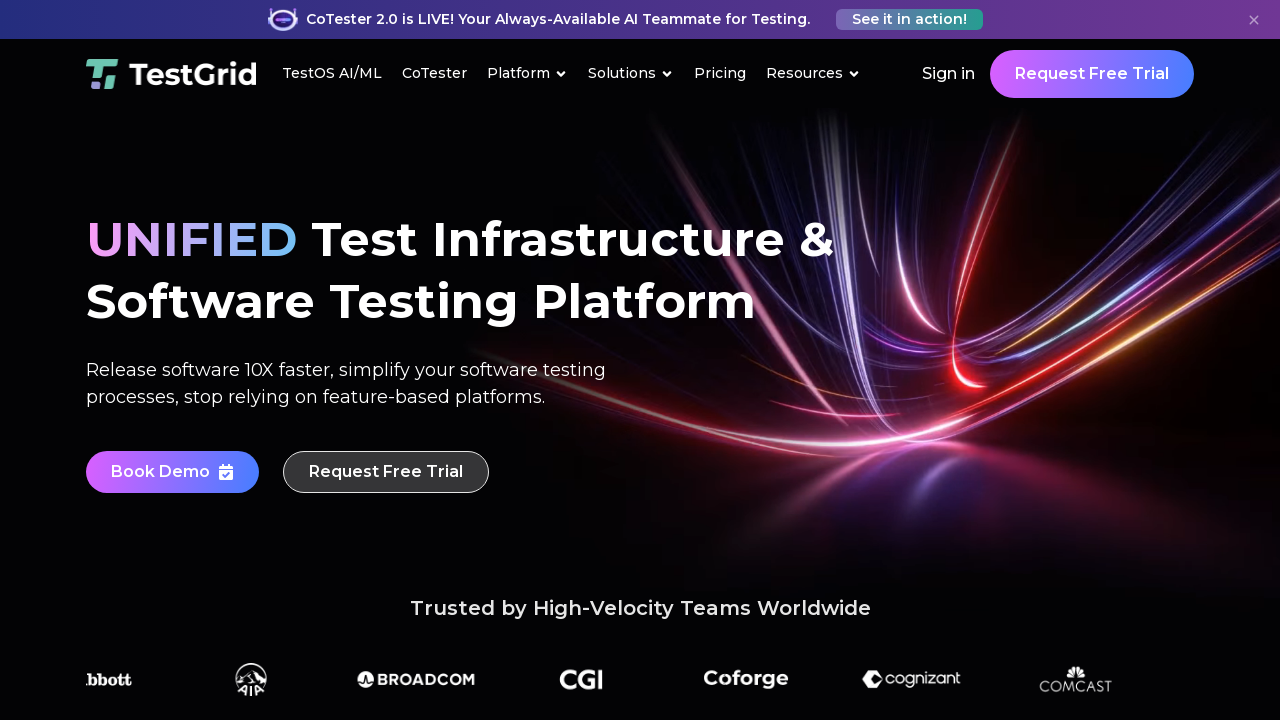